Tests registration form validation when confirm email doesn't match - enters mismatched email addresses and verifies the error message

Starting URL: https://alada.vn/tai-khoan/dang-ky.html

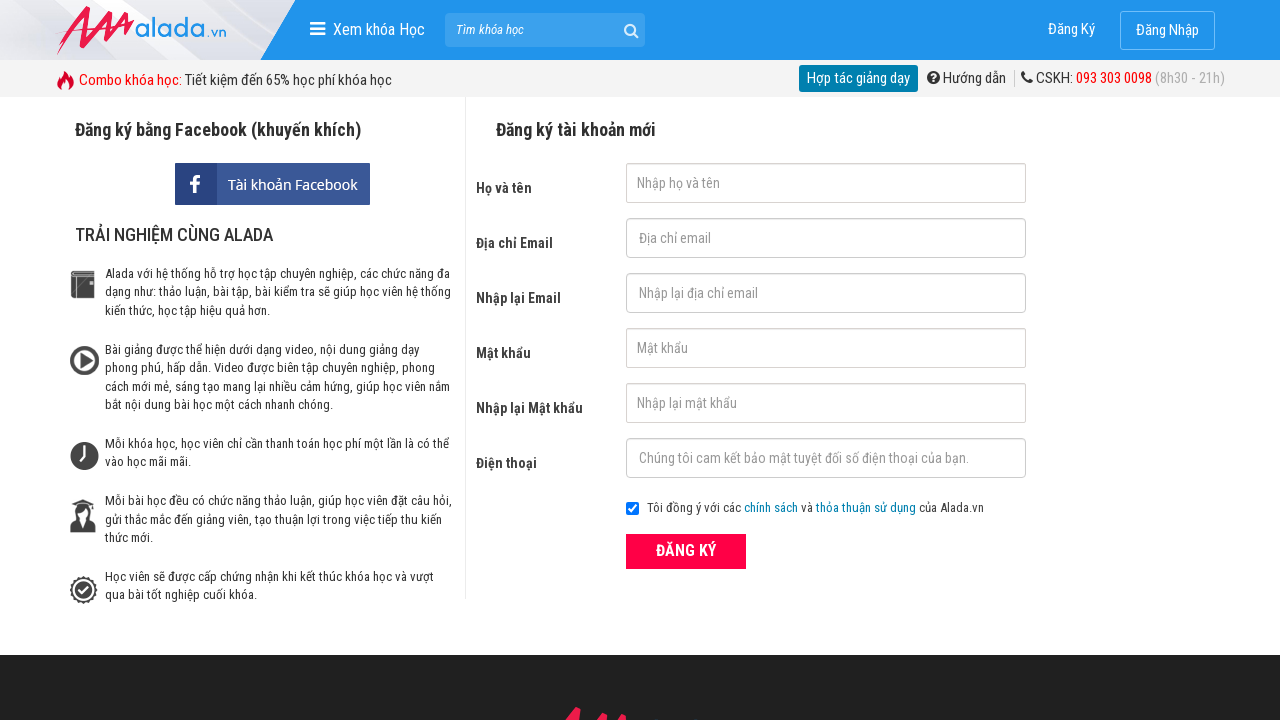

Filled firstname field with 'Lan Huong' on #txtFirstname
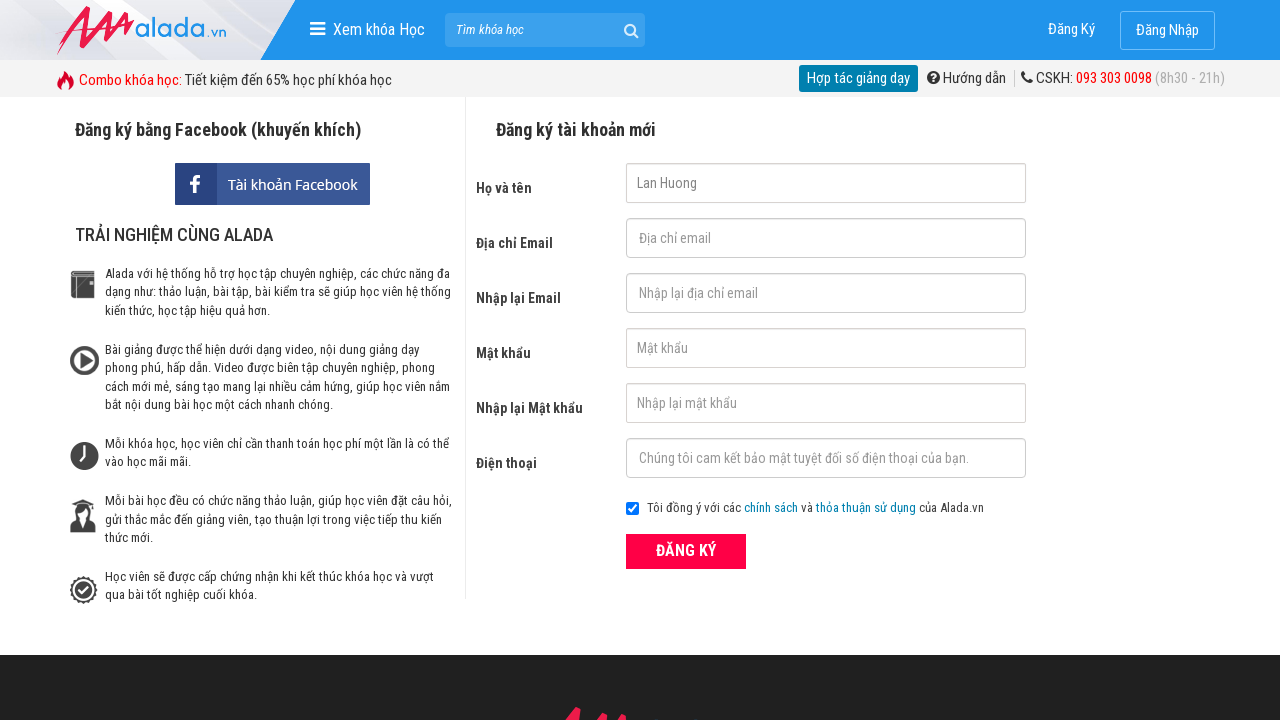

Filled email field with 'lanhuong@gmail.com' on #txtEmail
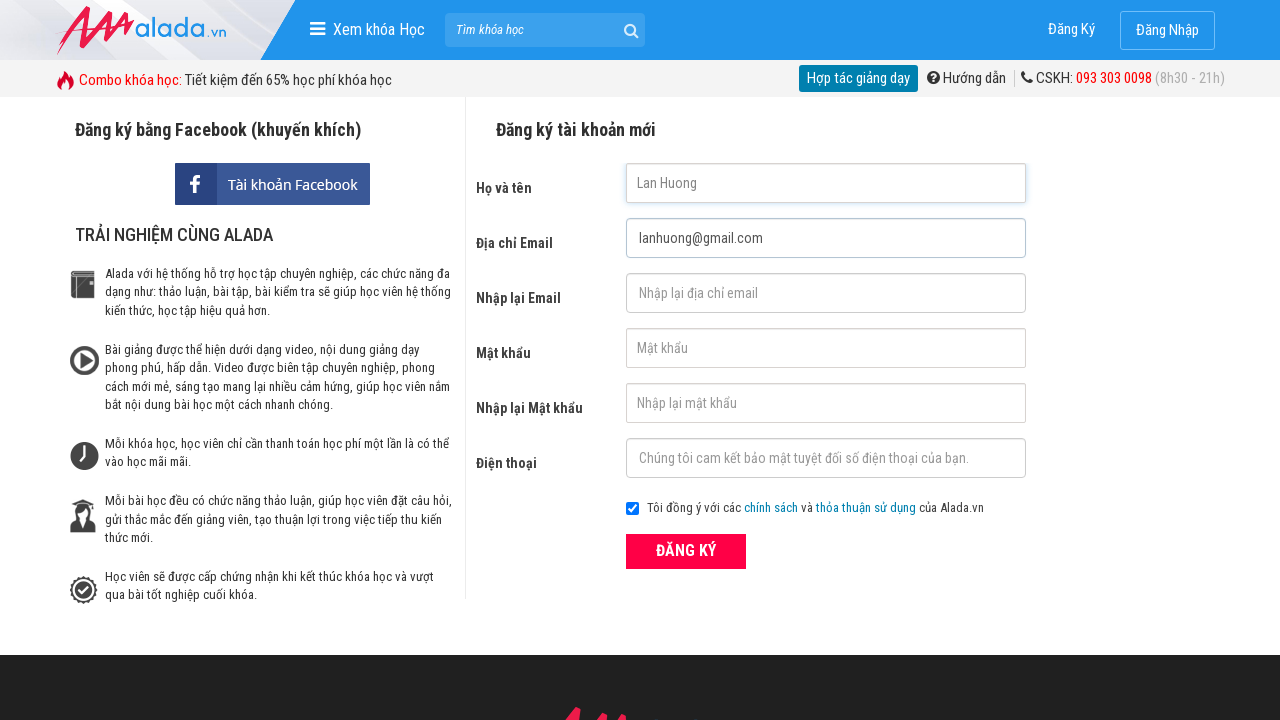

Filled confirm email field with mismatched email 'huong@gmail.com' on #txtCEmail
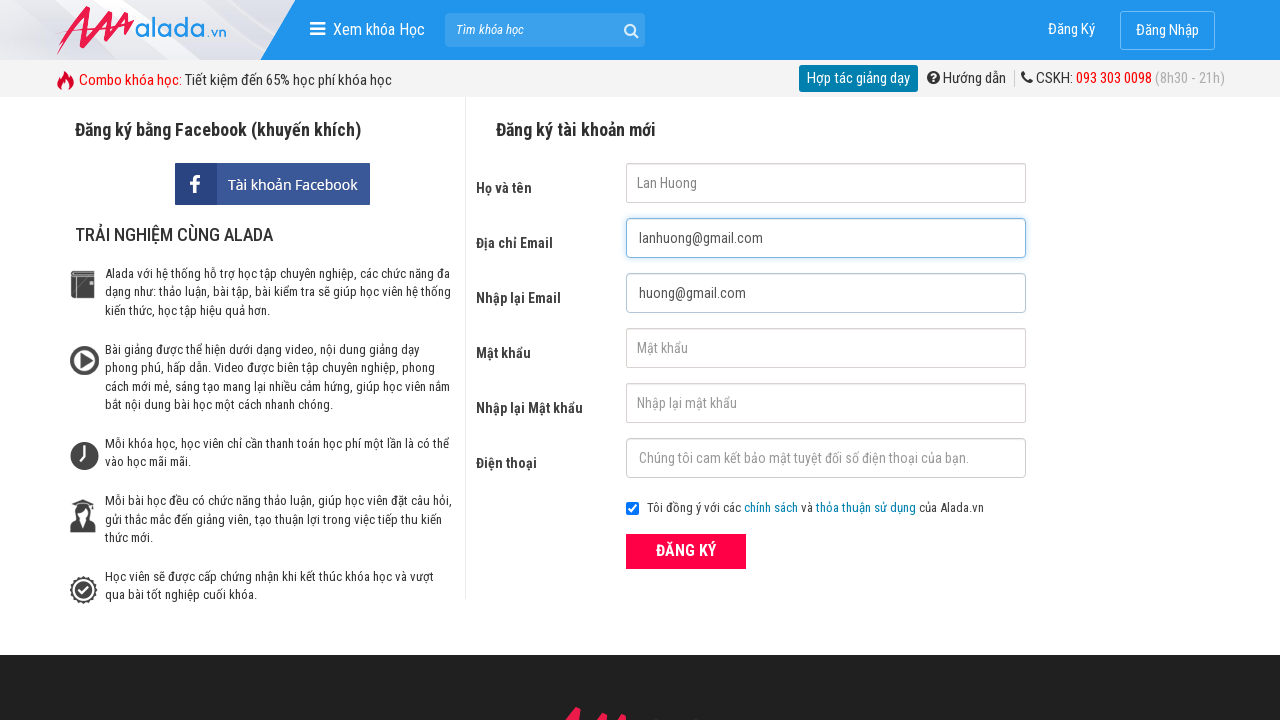

Filled password field with '123456' on #txtPassword
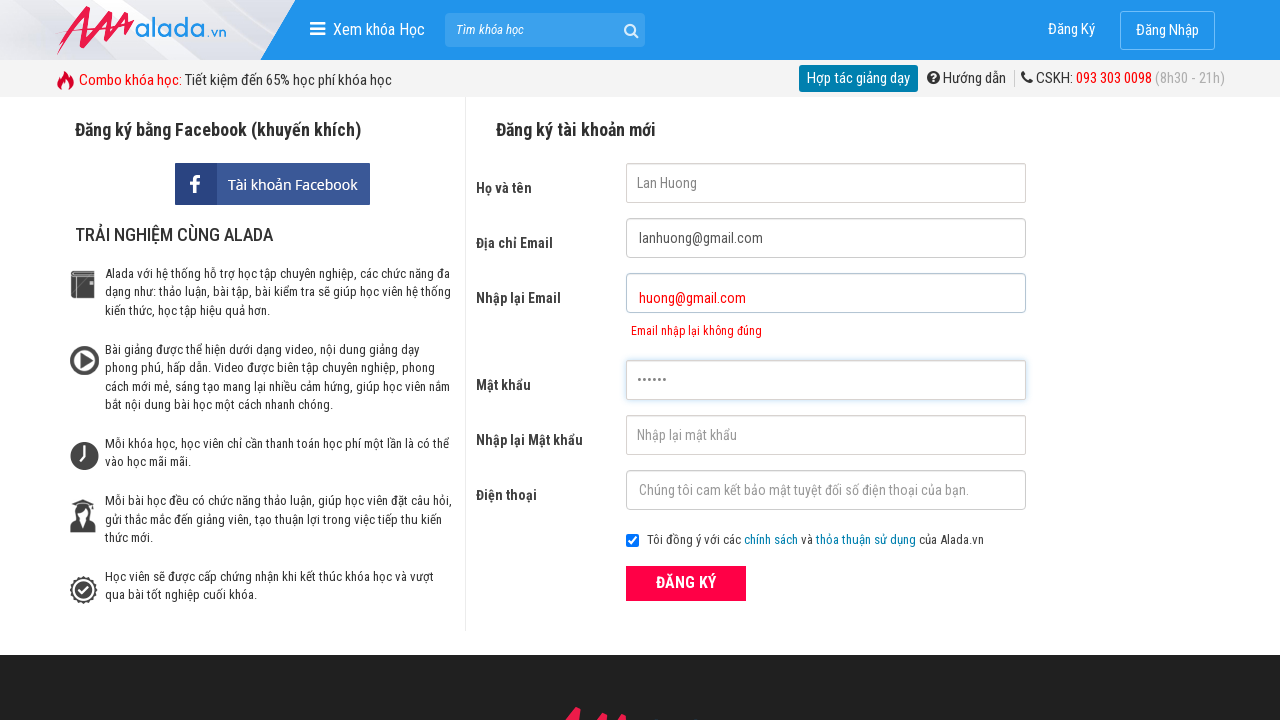

Filled phone field with '0948221257' on #txtPhone
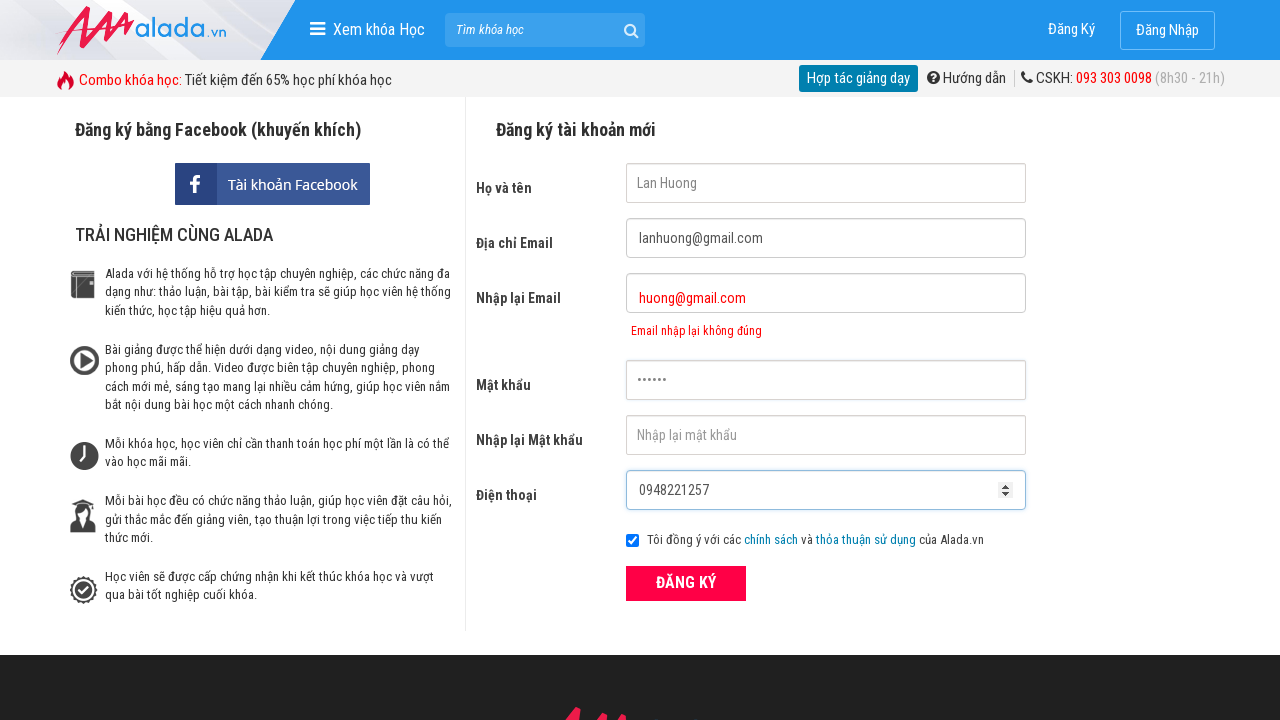

Clicked ĐĂNG KÝ (Register) button at (686, 583) on xpath=//button[text()='ĐĂNG KÝ' and @type='submit']
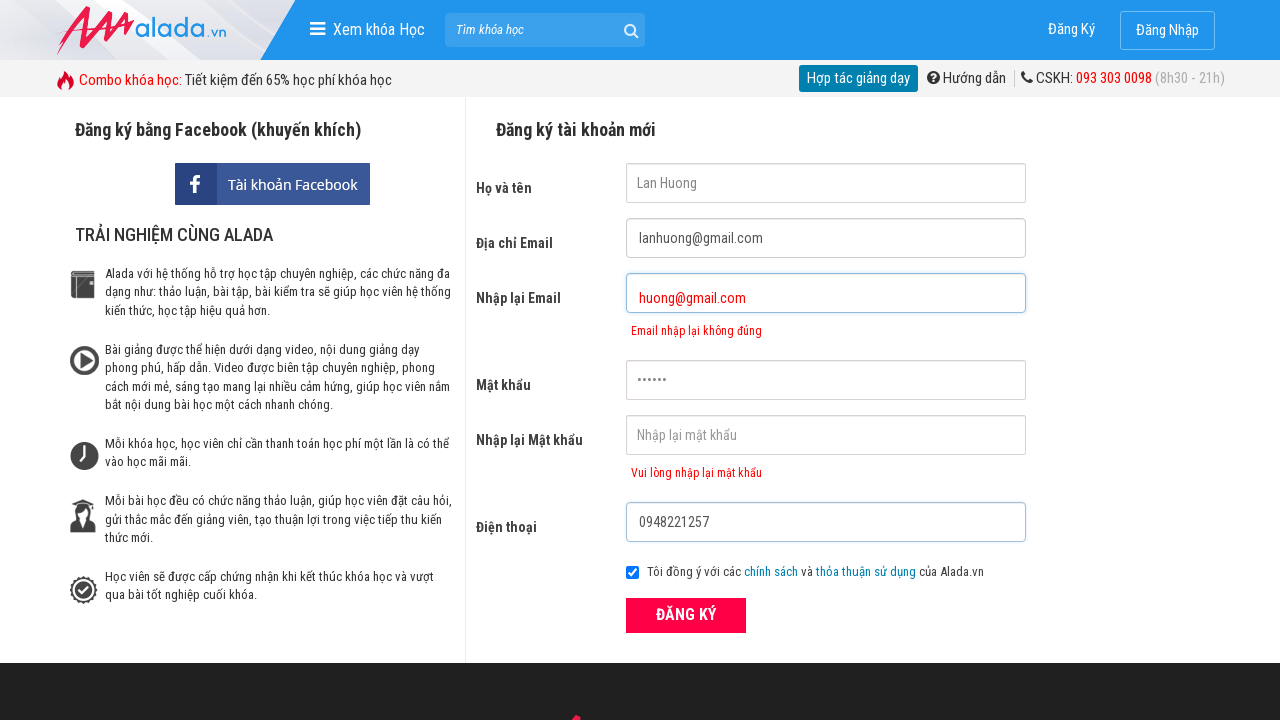

Confirm email error message appeared, validating mismatched emails error
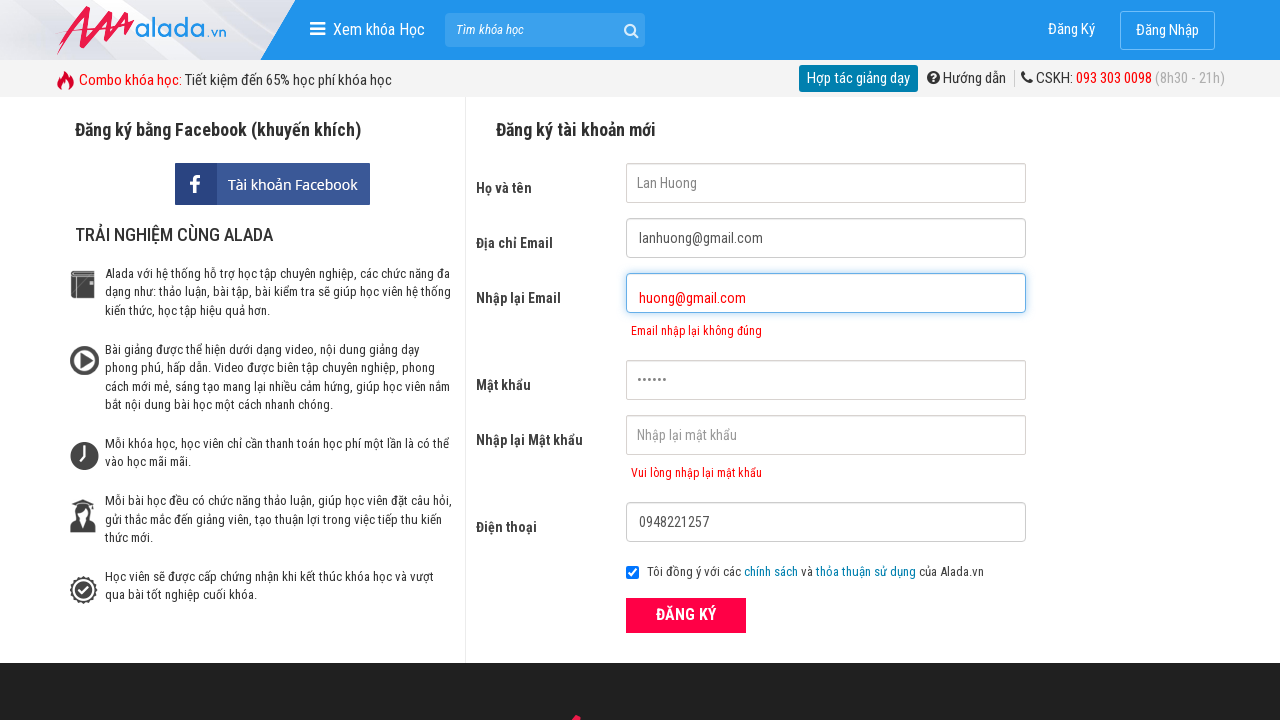

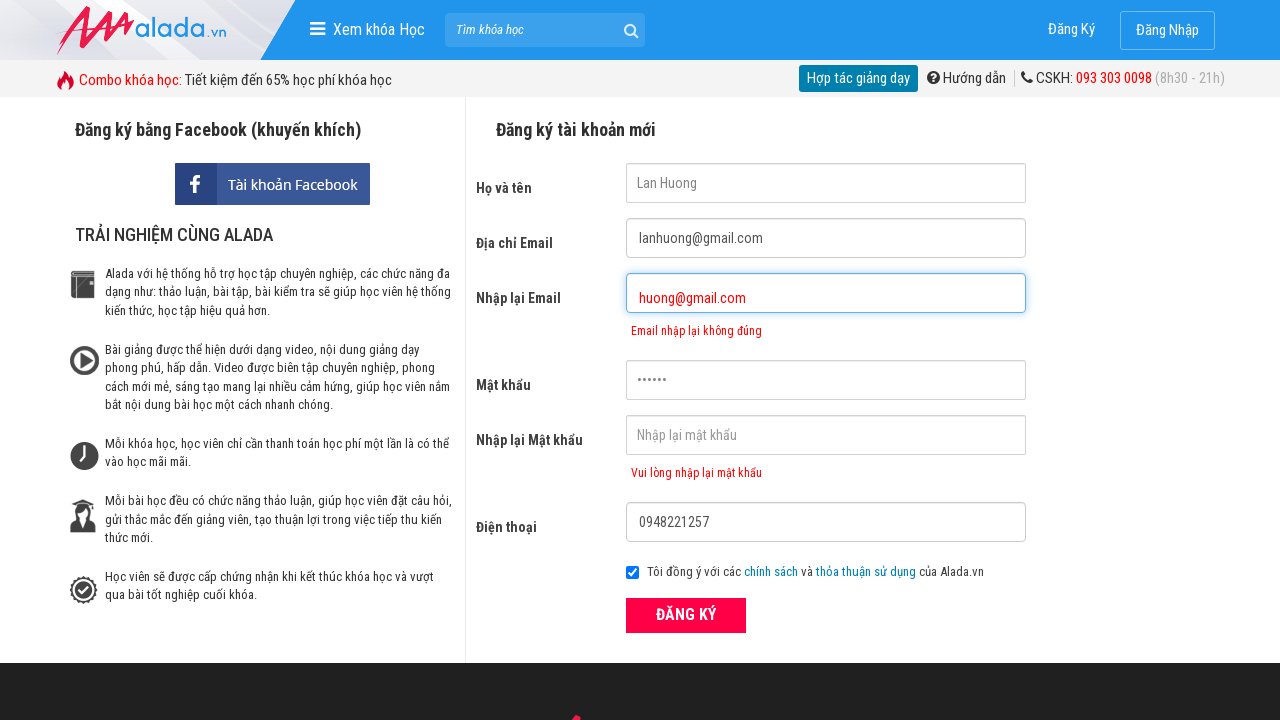